Tests dynamic loading functionality by clicking a Start button and waiting for a dynamically loaded "Hello World!" element to appear on the page.

Starting URL: https://the-internet.herokuapp.com/dynamic_loading/2

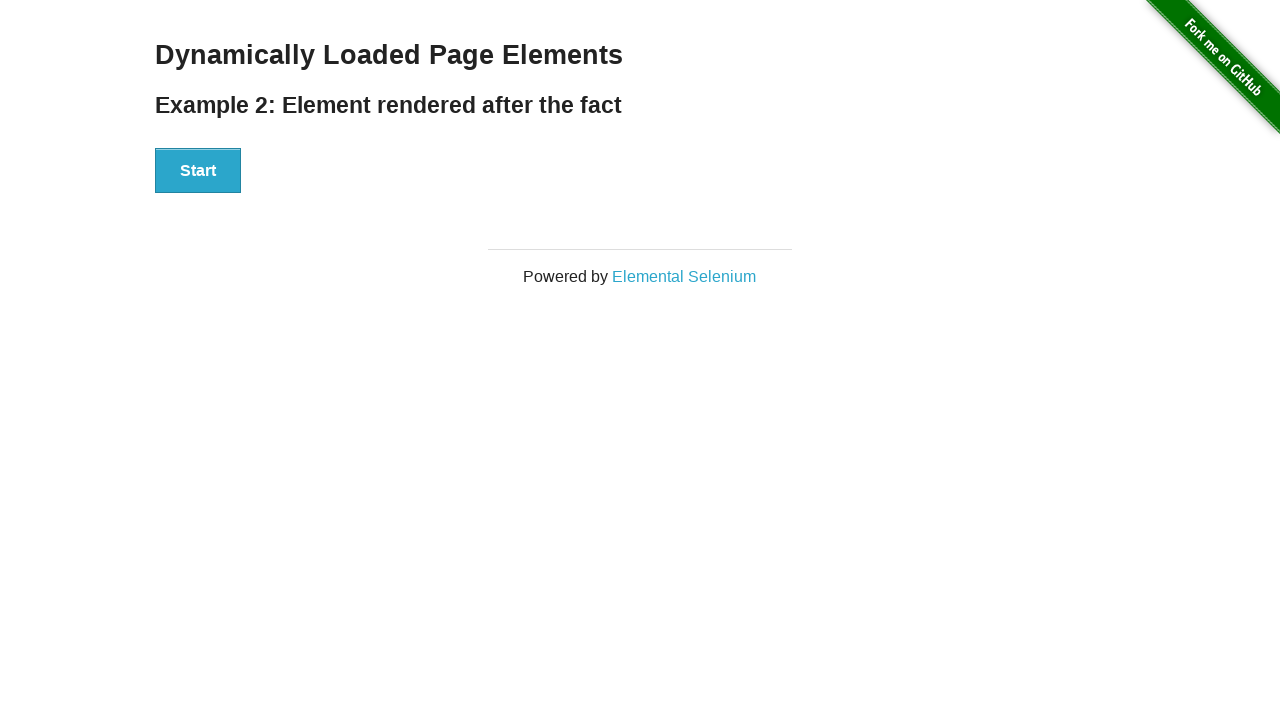

Clicked the Start button to trigger dynamic loading at (198, 171) on xpath=//button[text()='Start']
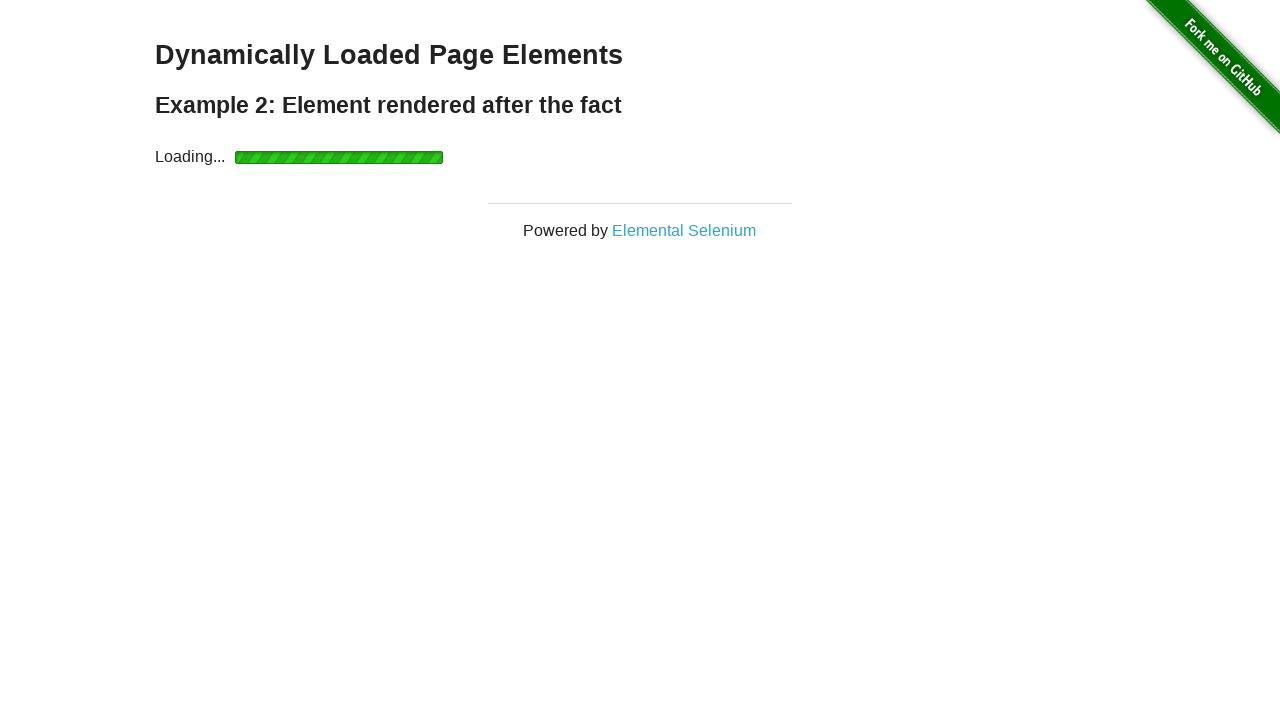

Waited for dynamically loaded 'Hello World!' element to appear
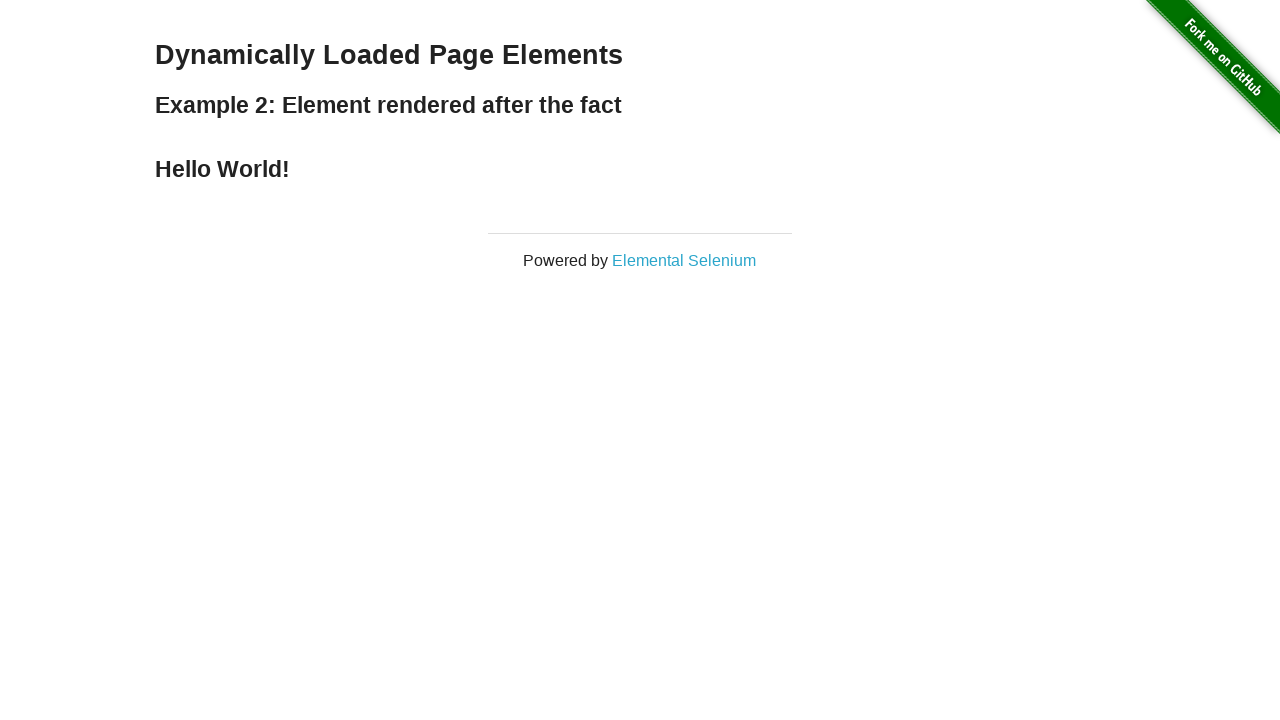

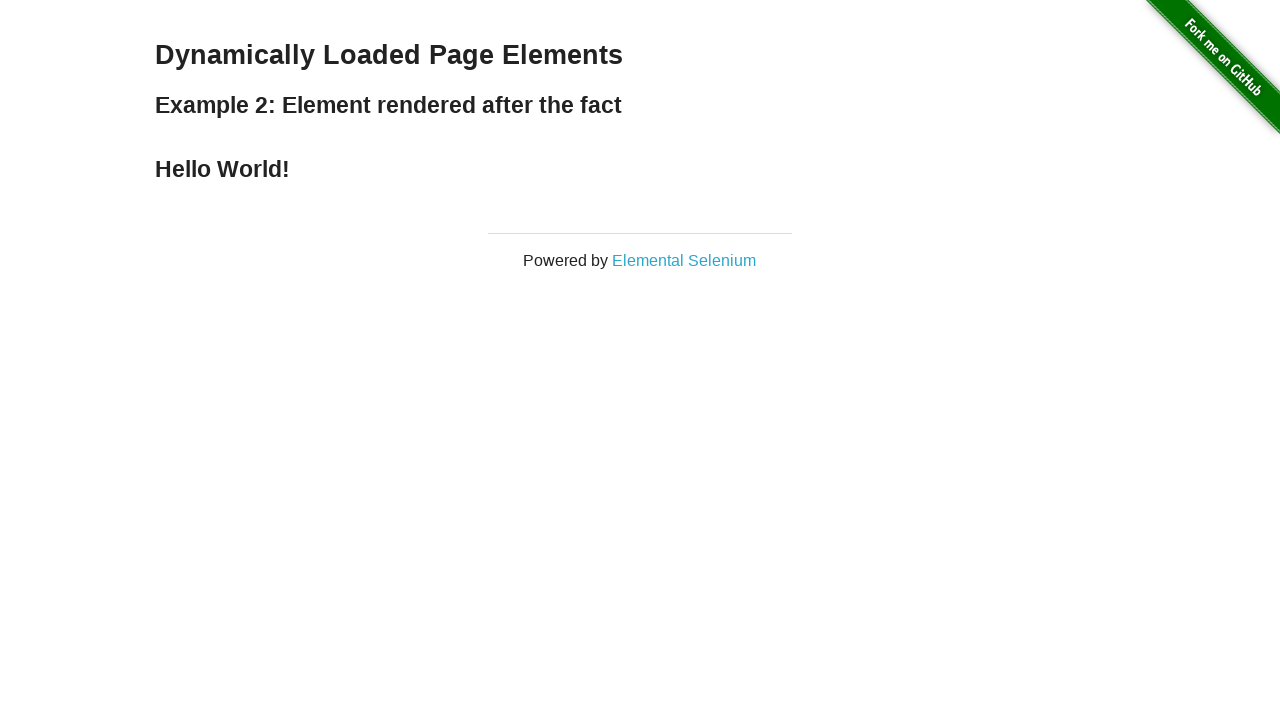